Tests drag and drop functionality on the jQueryUI demo page by switching to an iframe and dragging an element from source to target drop zone.

Starting URL: http://jqueryui.com/droppable/

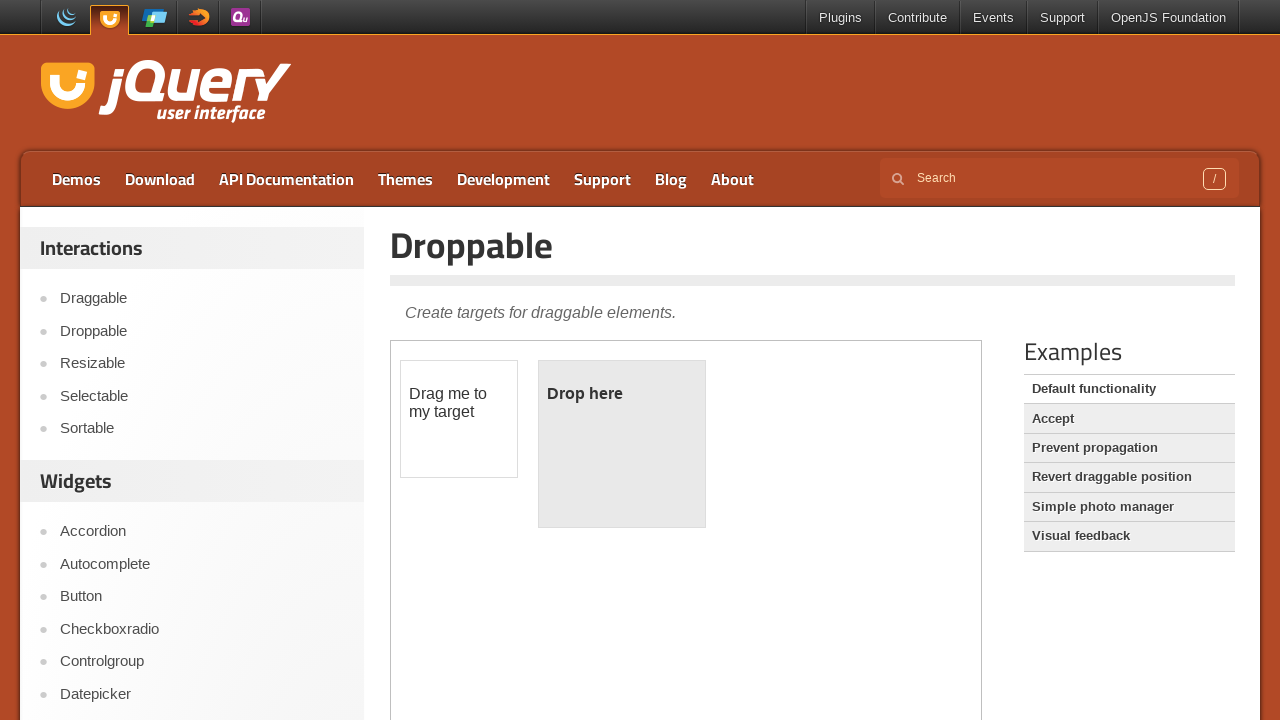

Located demo iframe
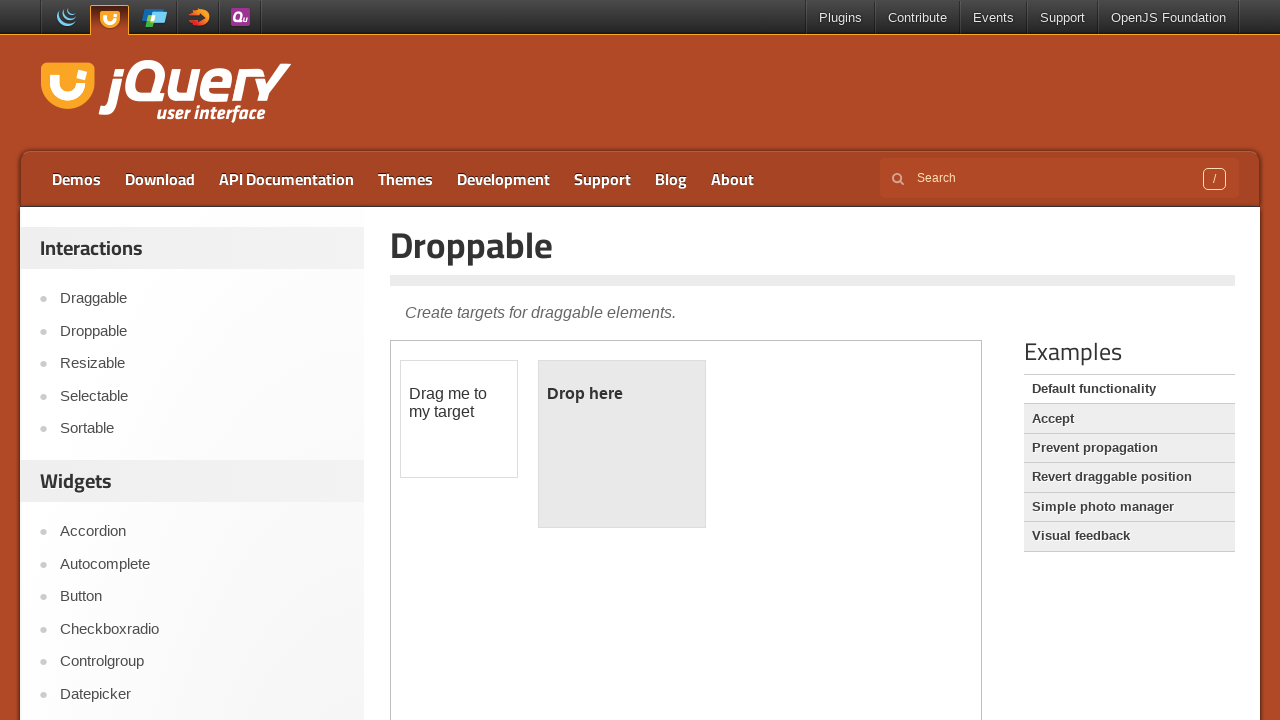

Located draggable source element
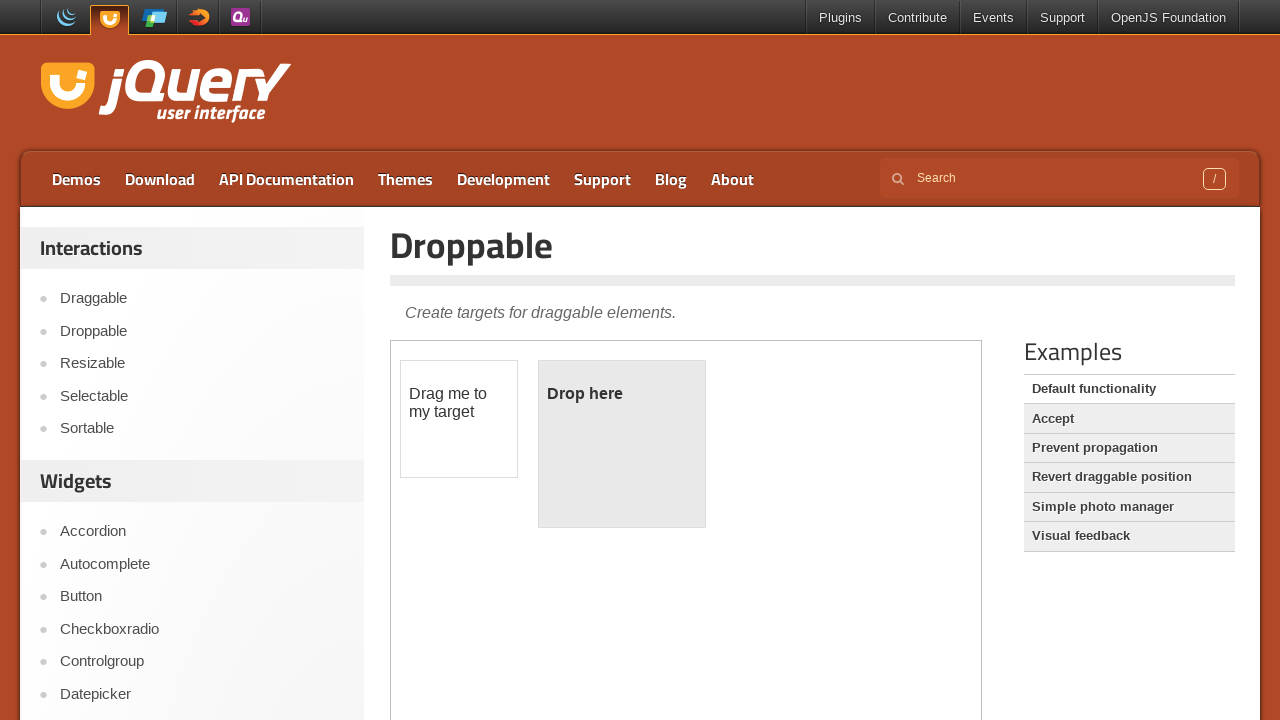

Located droppable target element
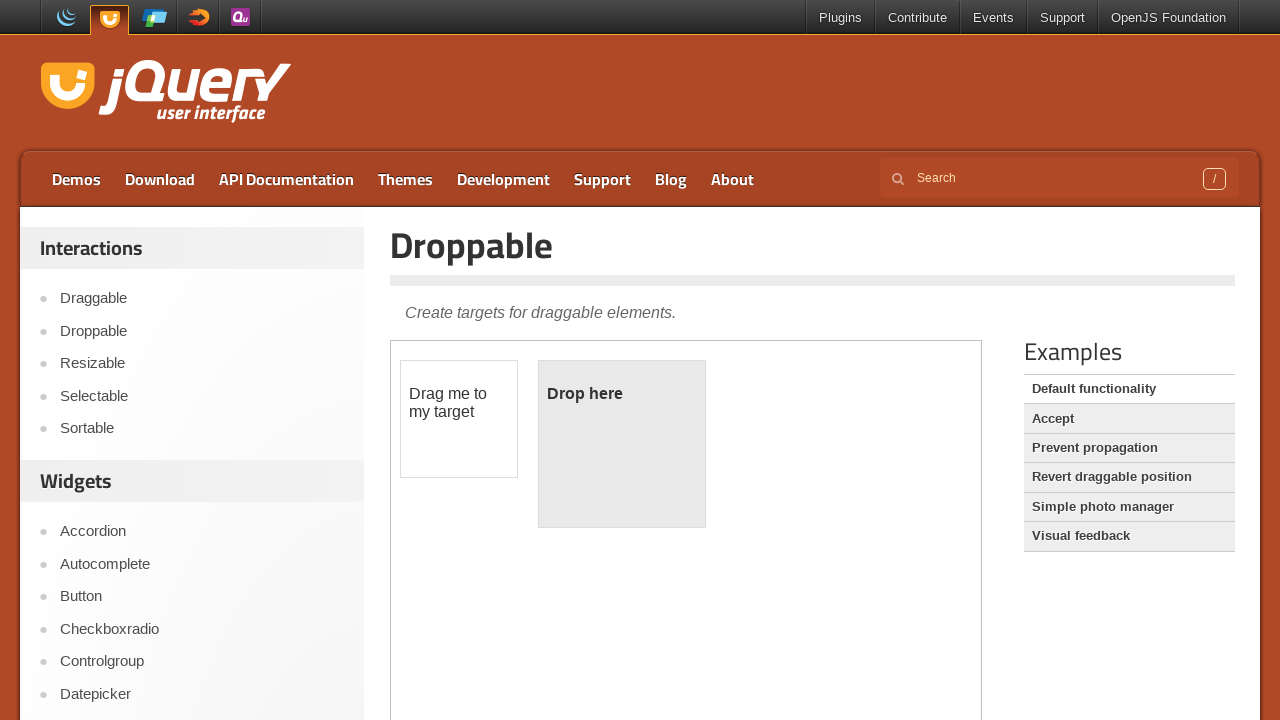

Draggable source element is visible
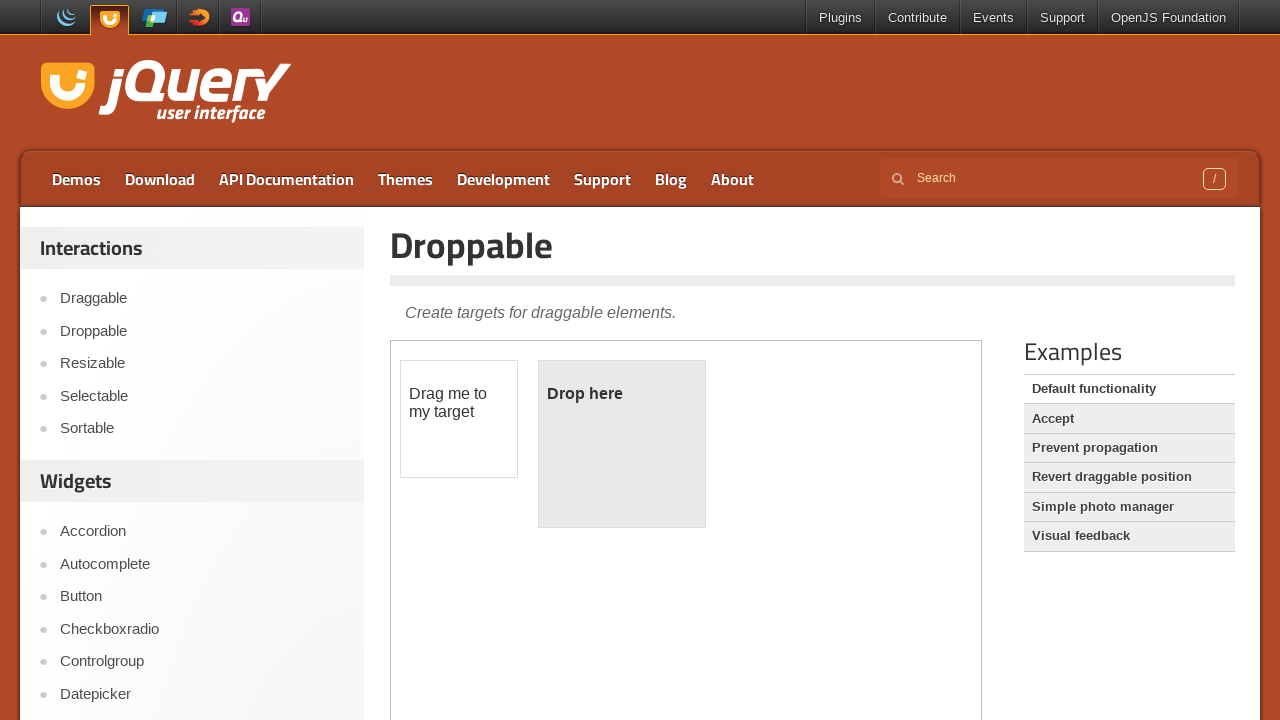

Droppable target element is visible
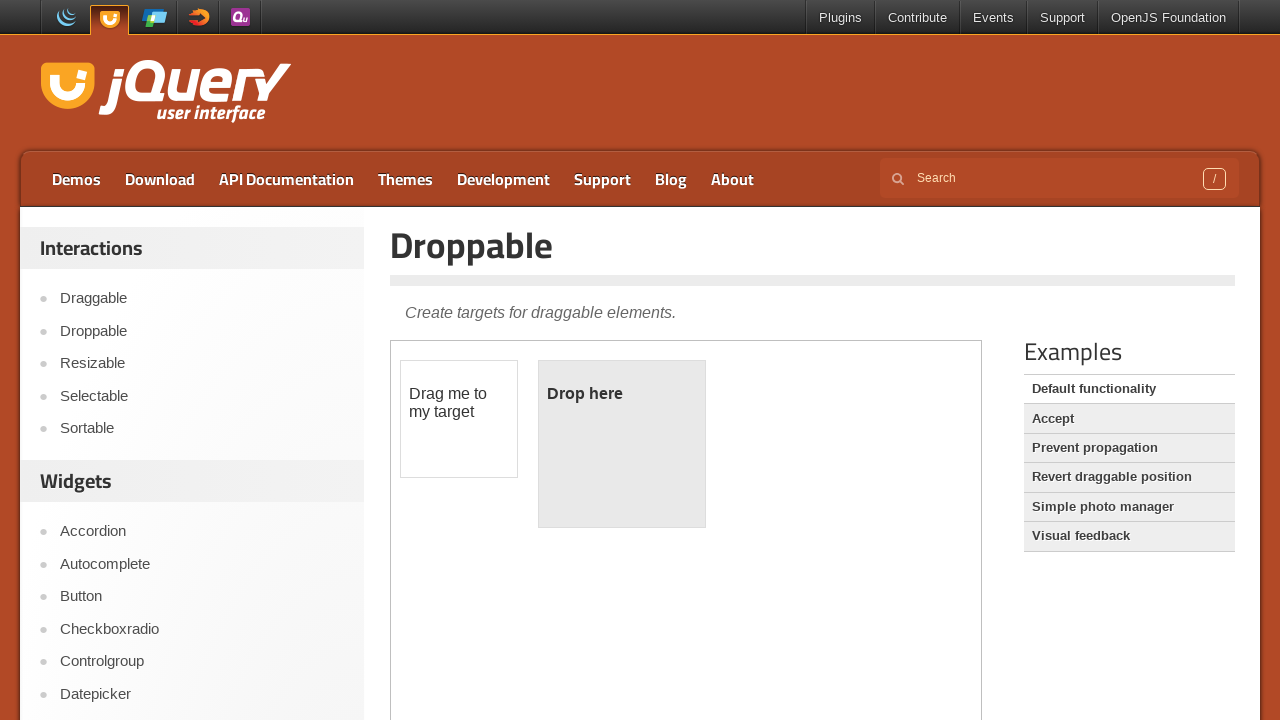

Dragged source element to target drop zone at (622, 444)
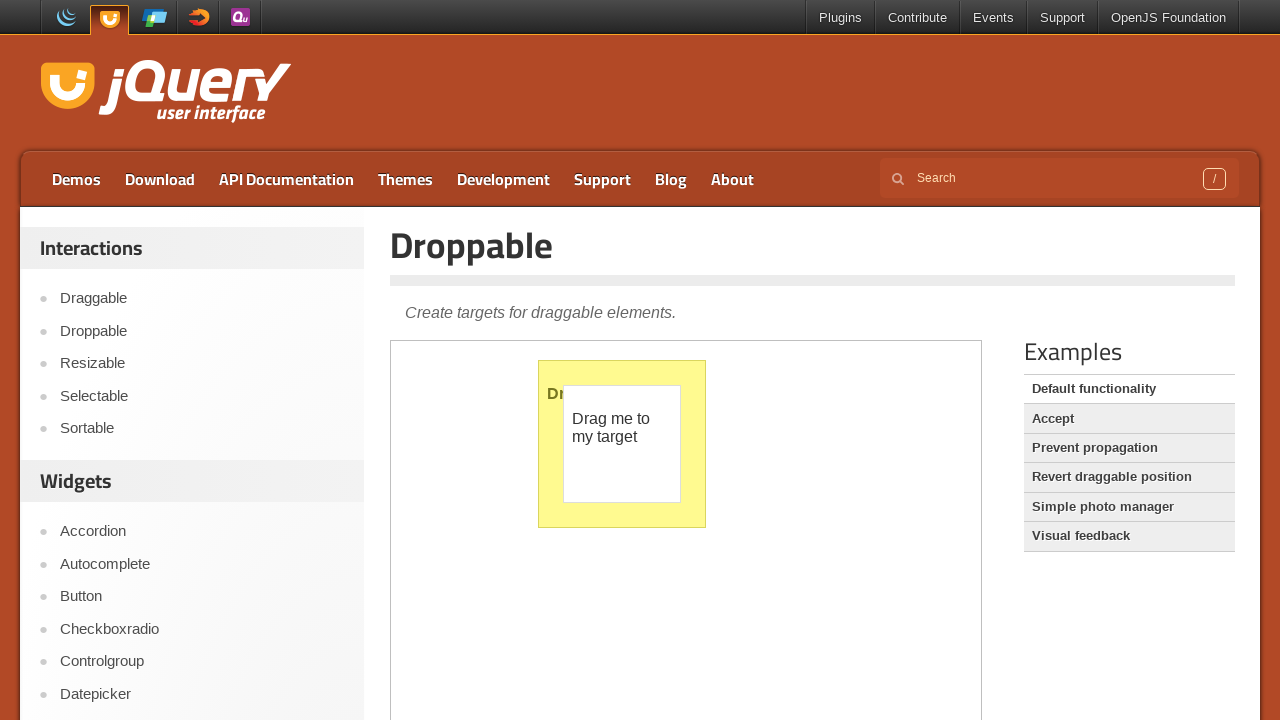

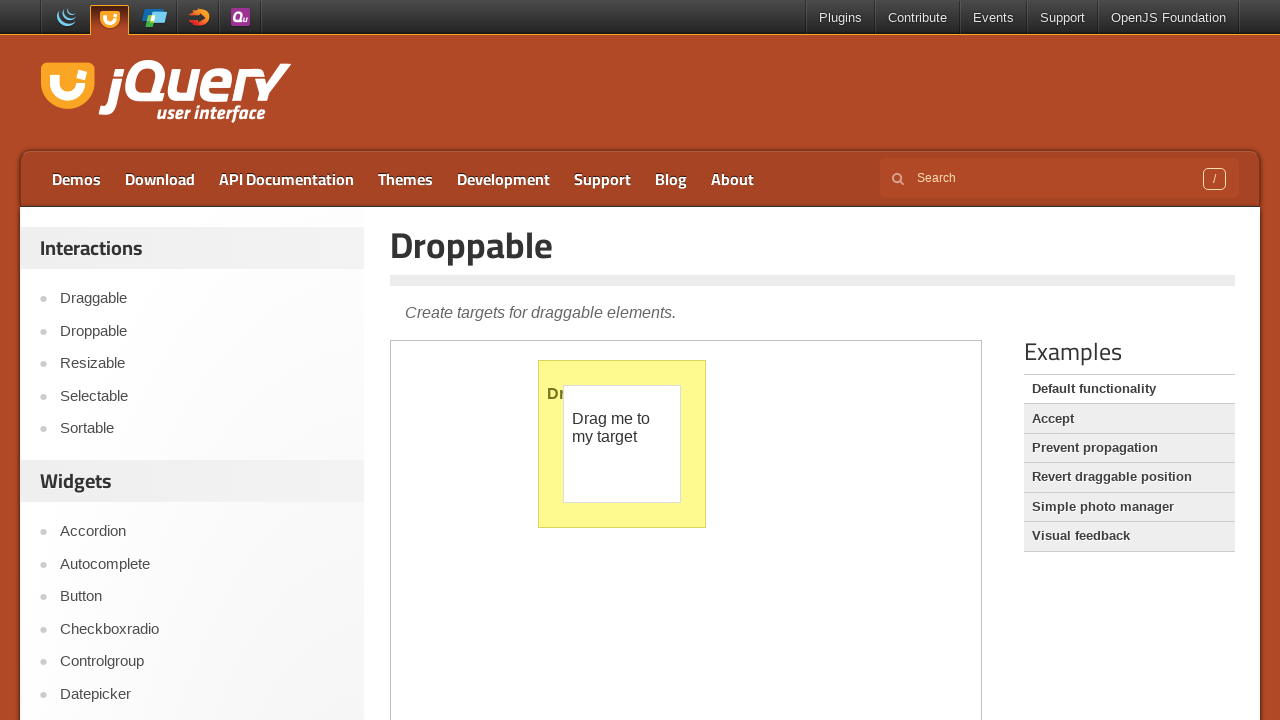